Tests drag and drop functionality using an alternative method by dragging element A to element B and verifying the swap.

Starting URL: https://the-internet.herokuapp.com/drag_and_drop

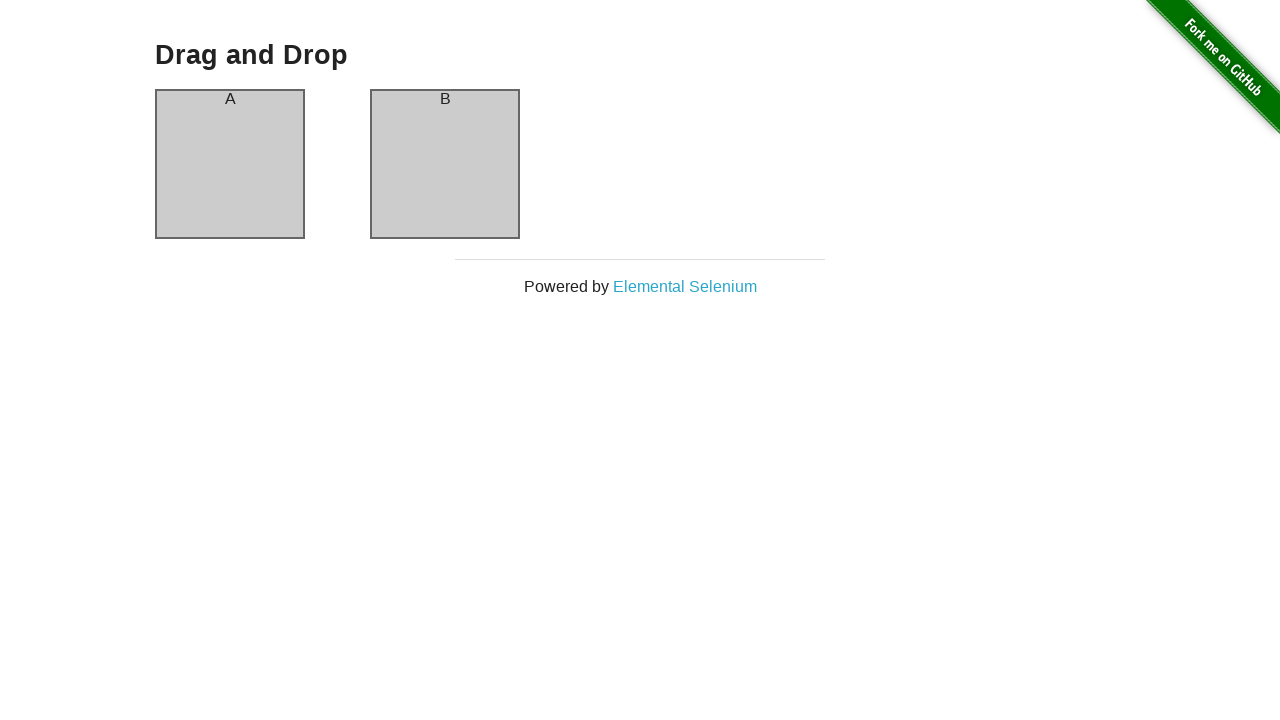

Located column A element
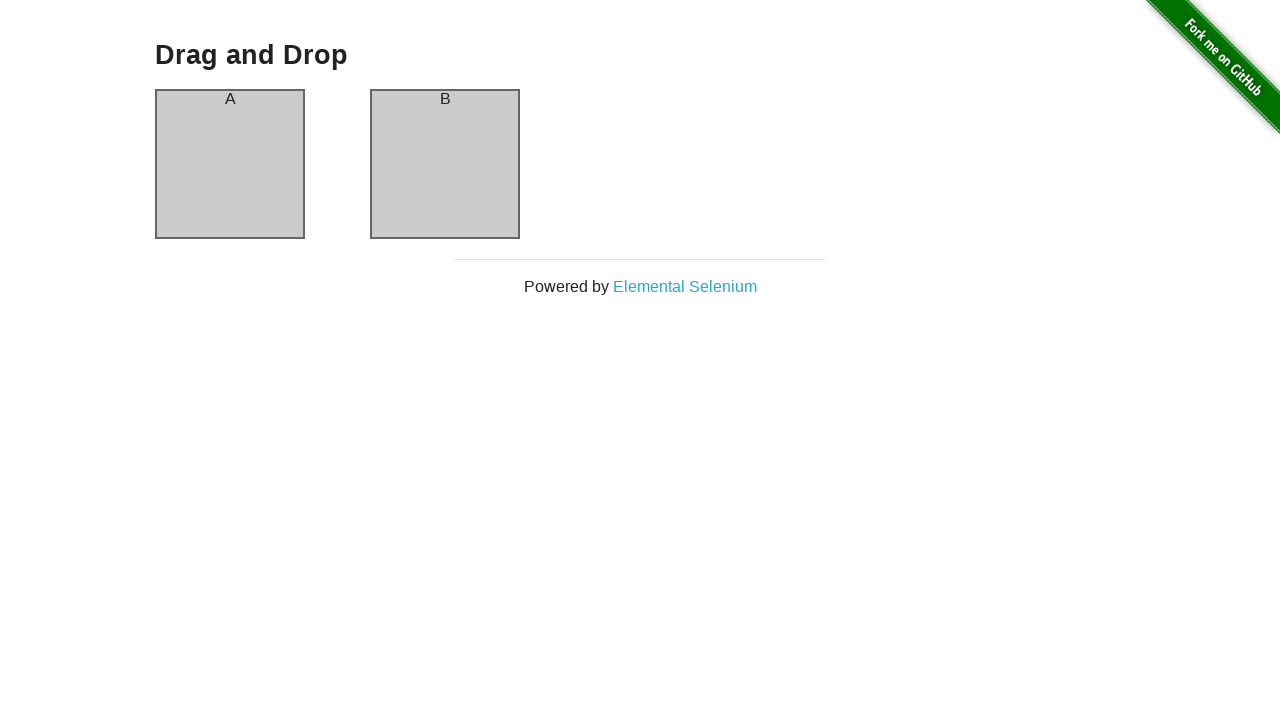

Located column B element
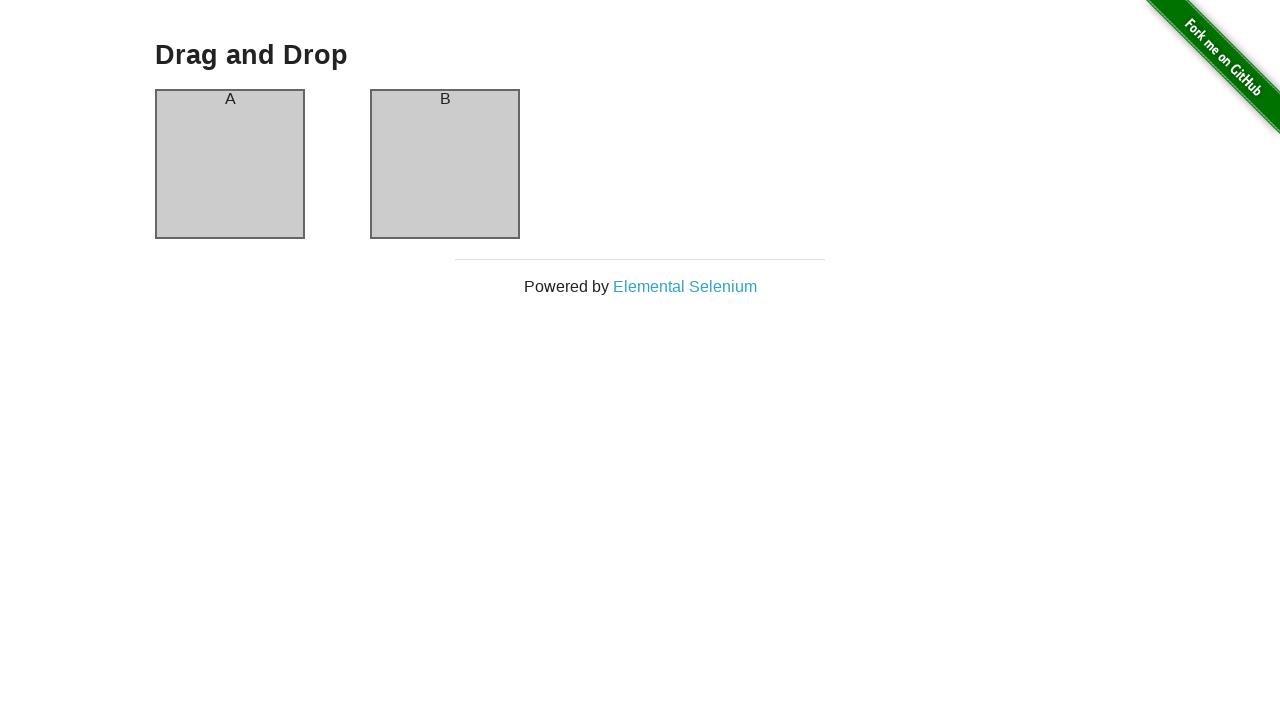

Dragged column A to column B position at (445, 164)
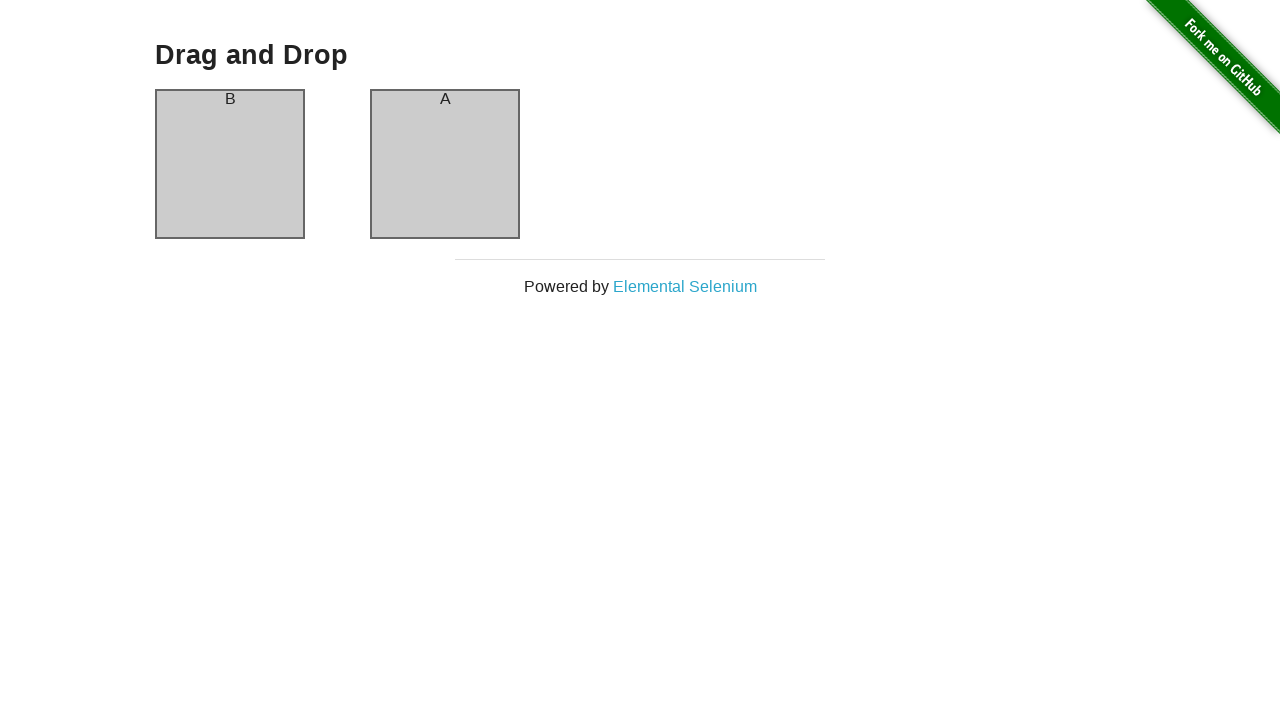

Waited for column A to be visible after drag
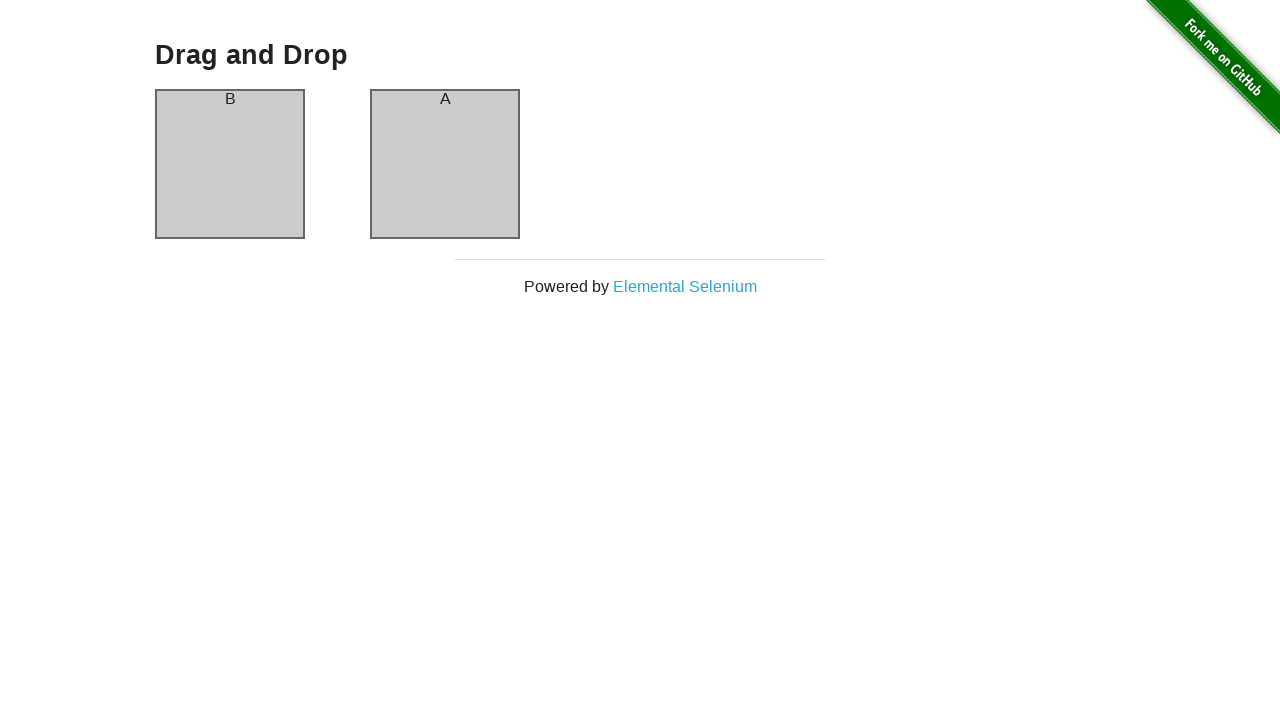

Verified column A now contains 'B' after swap
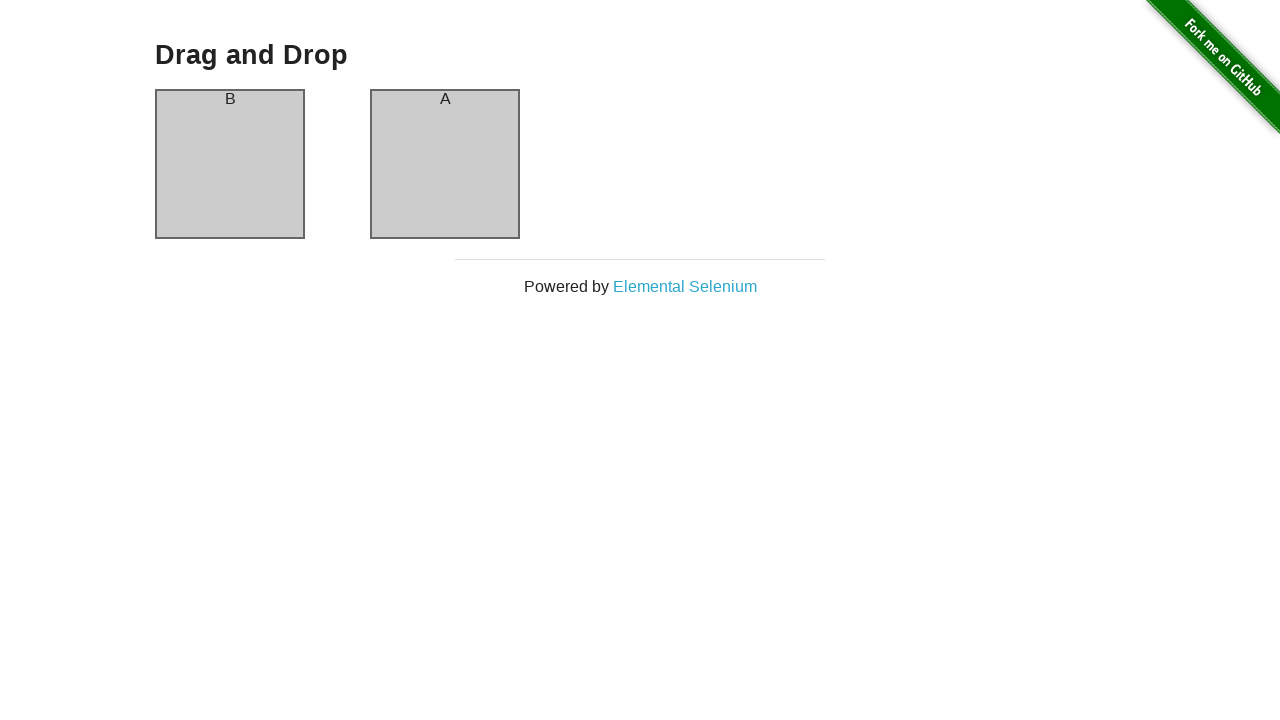

Verified column B now contains 'A' after swap
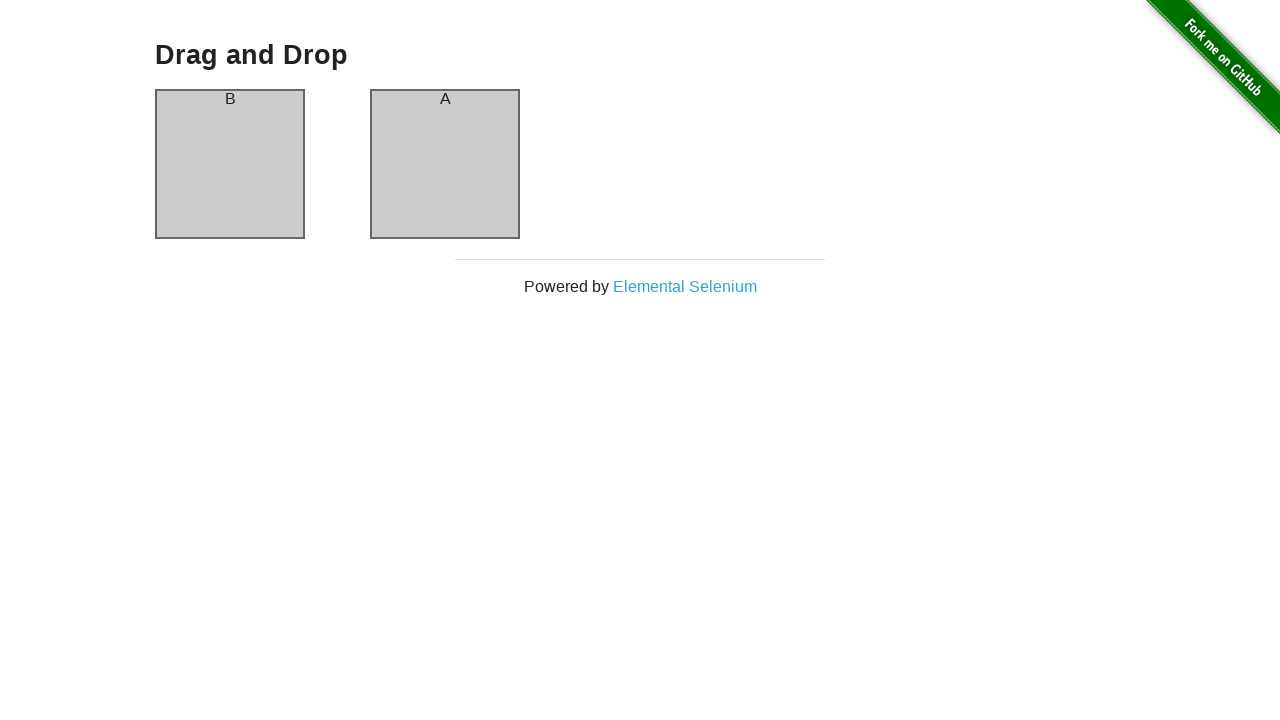

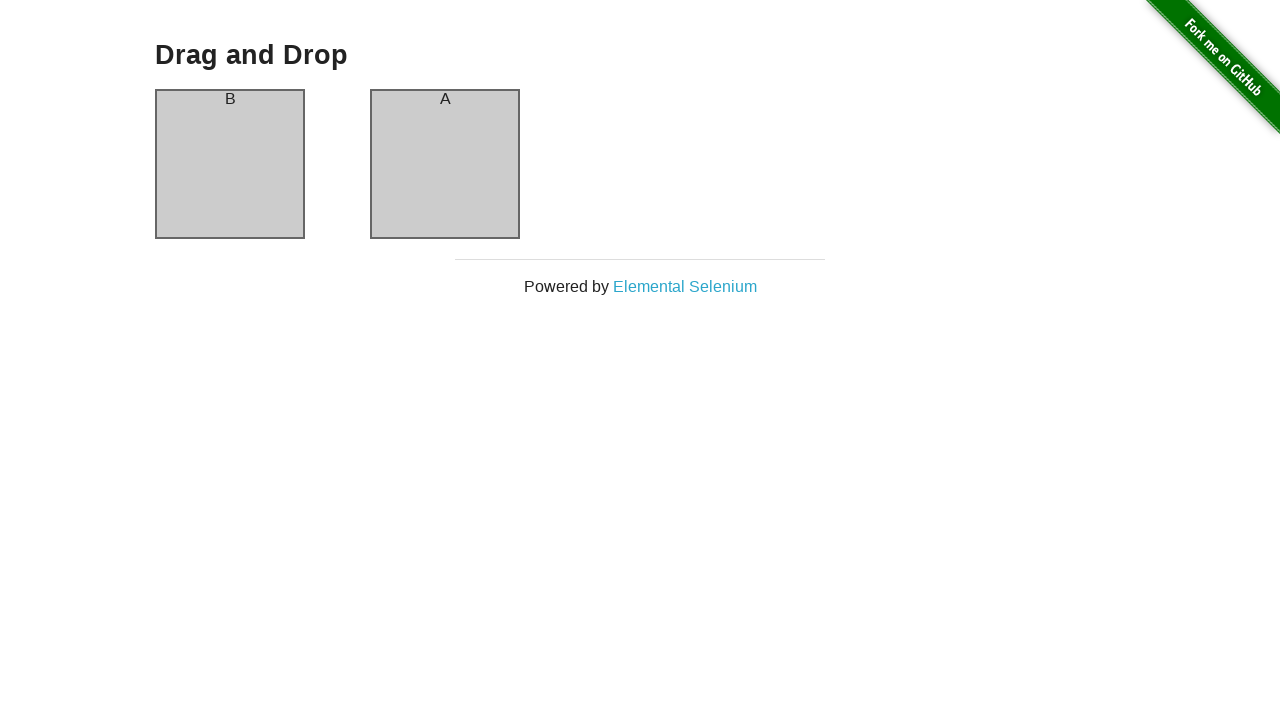